Tests click and hold functionality to select multiple consecutive items from 1 to 4 in a selectable list

Starting URL: https://automationfc.github.io/jquery-selectable/

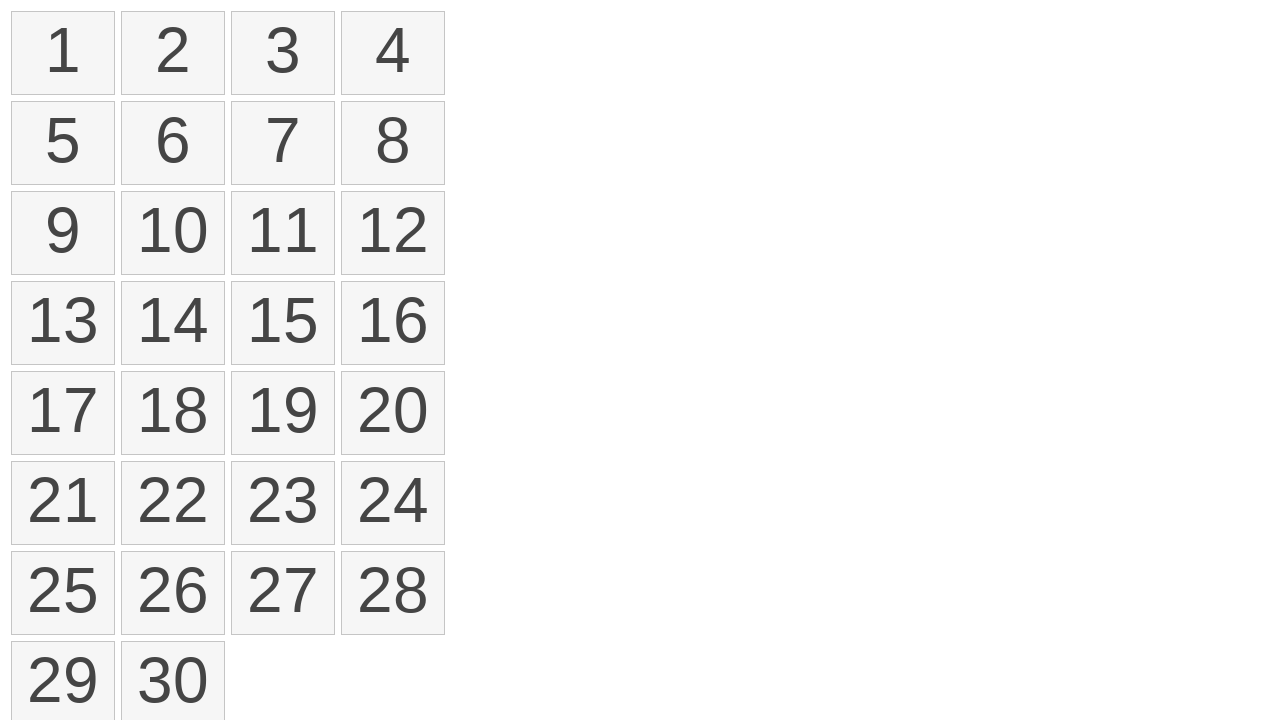

Retrieved all selectable list items
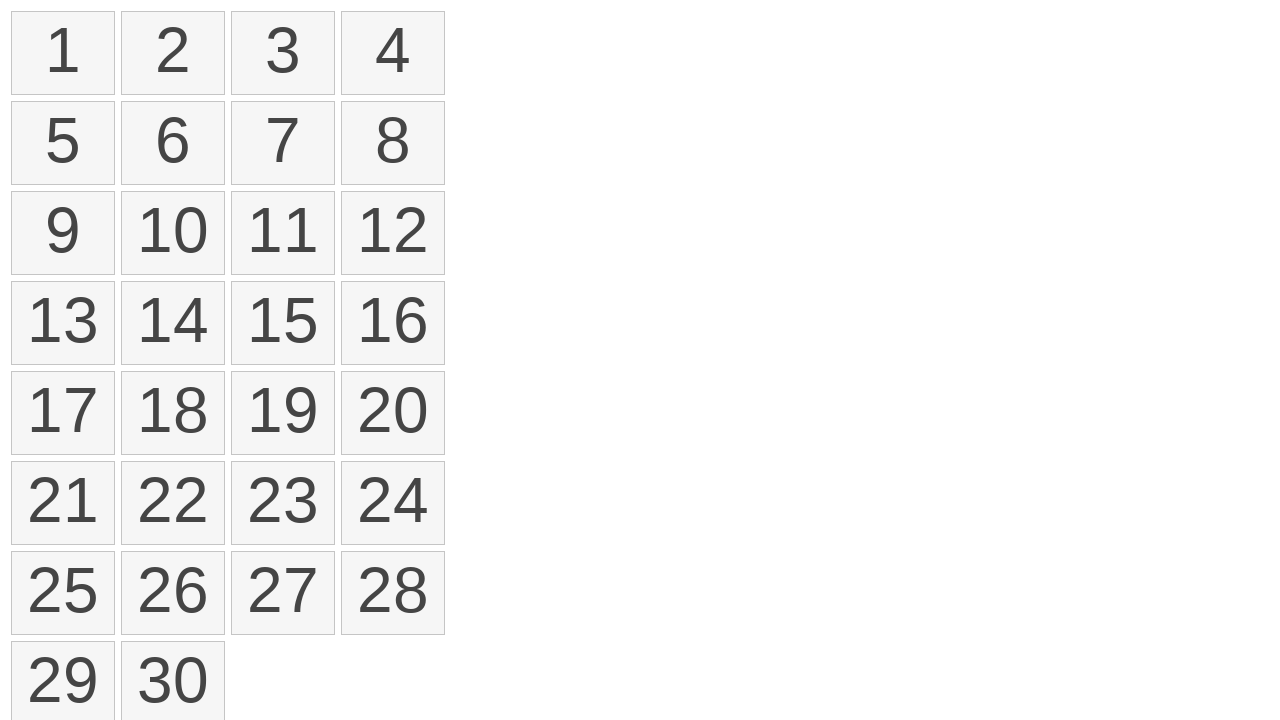

Performed click and hold drag from item 1 to item 4 at (393, 53)
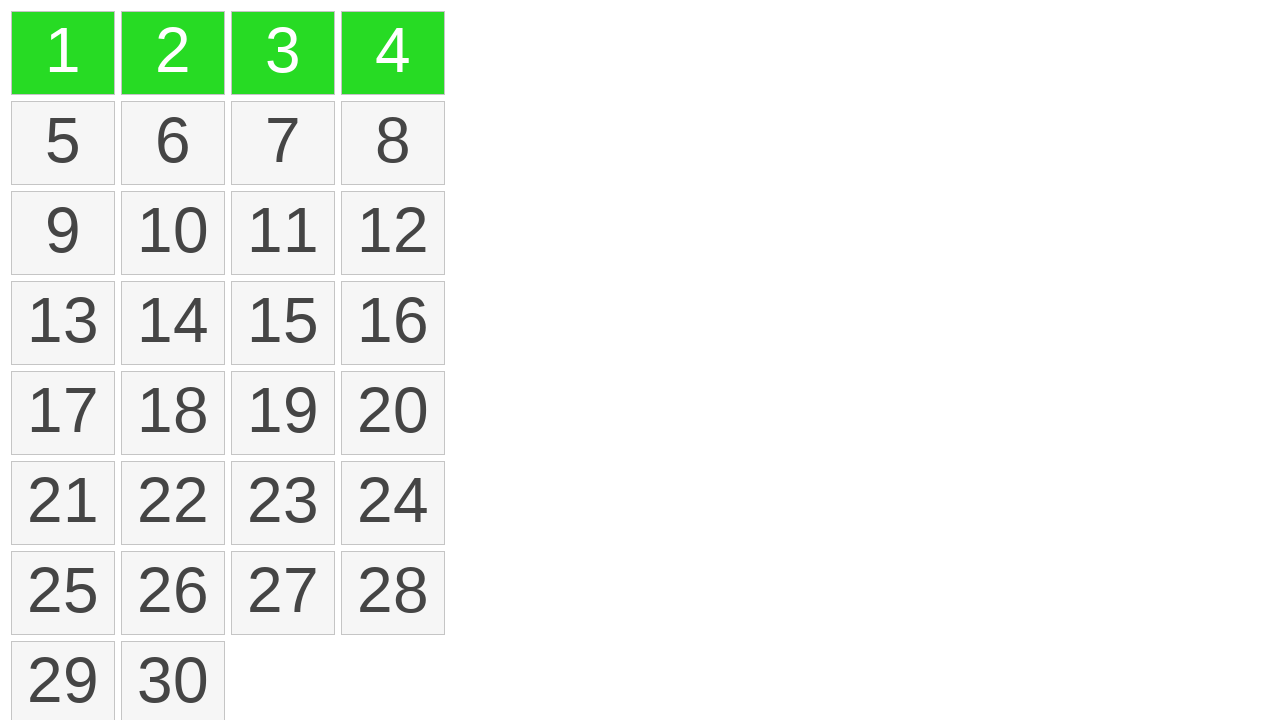

Retrieved all selected items from the list
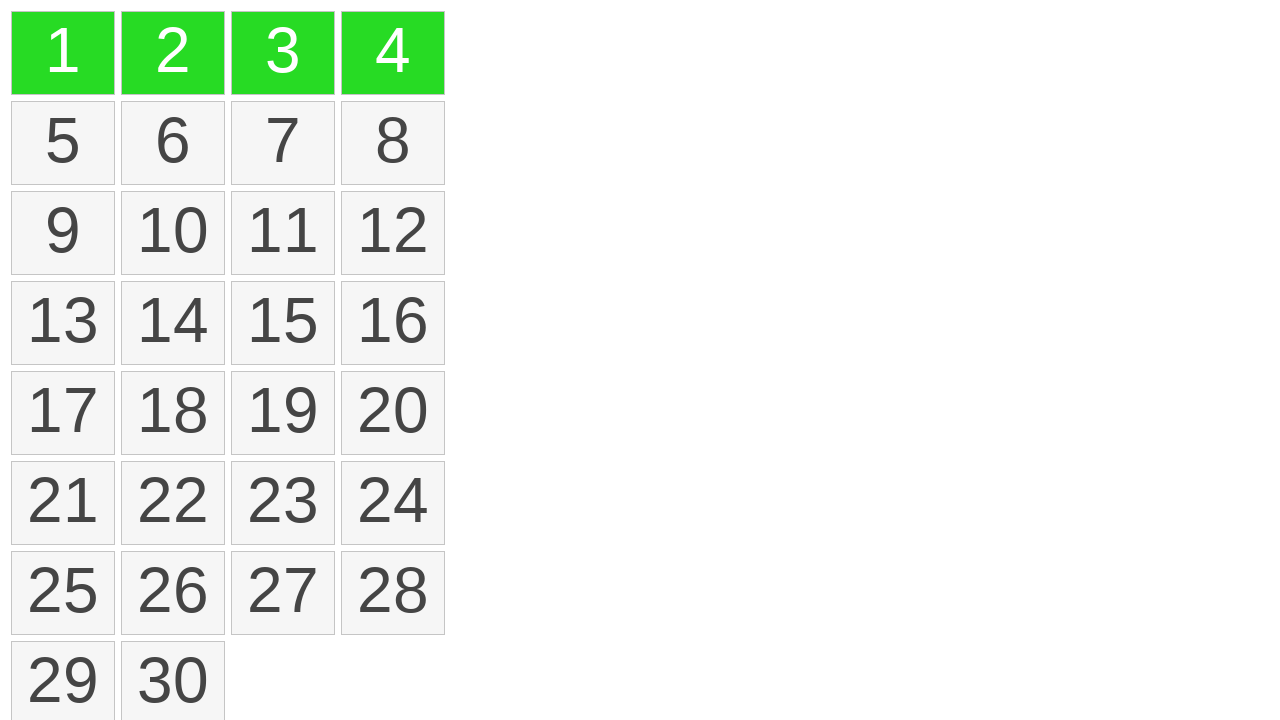

Verified that exactly 4 items are selected
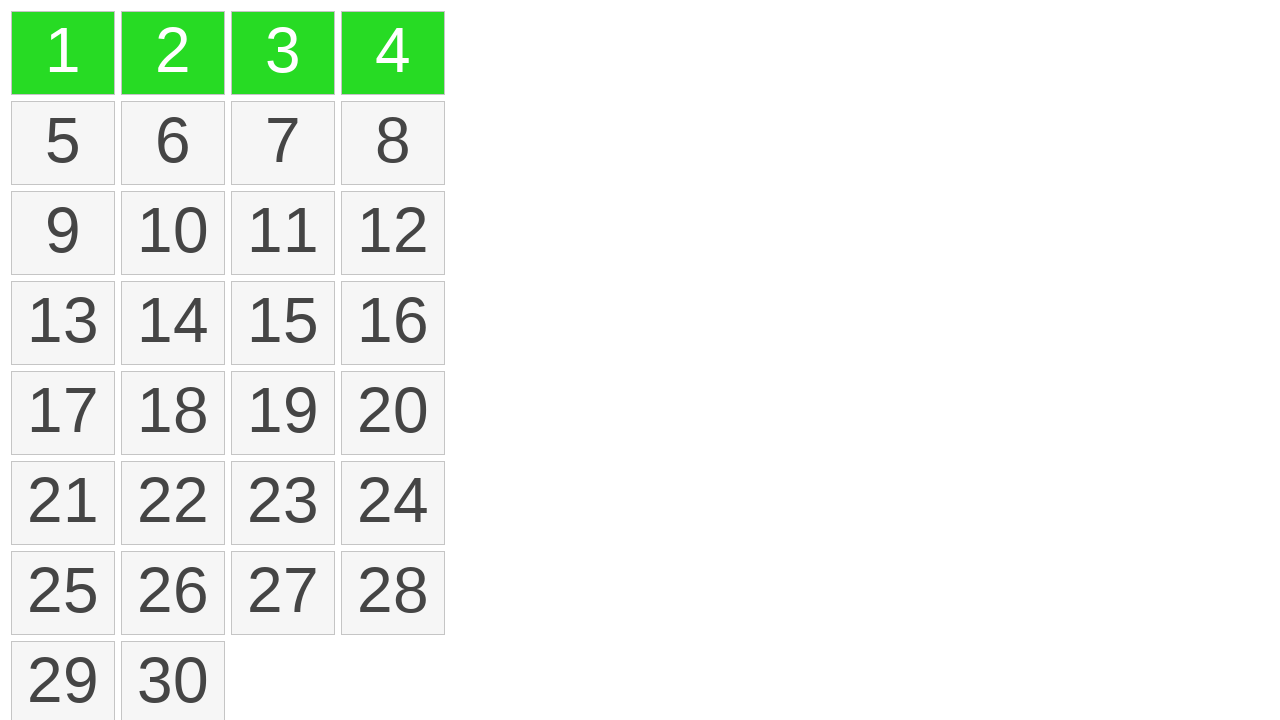

Extracted text content from selected items
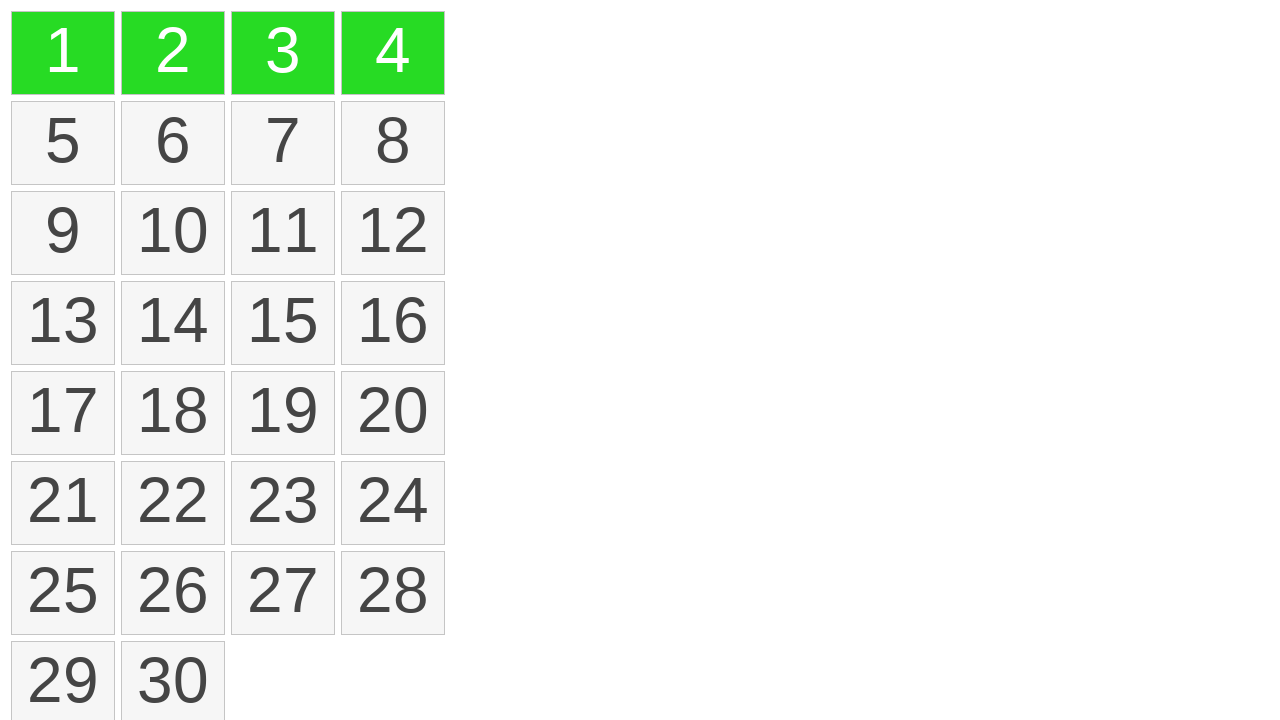

Verified that selected items are numbers 1, 2, 3, 4 in correct order
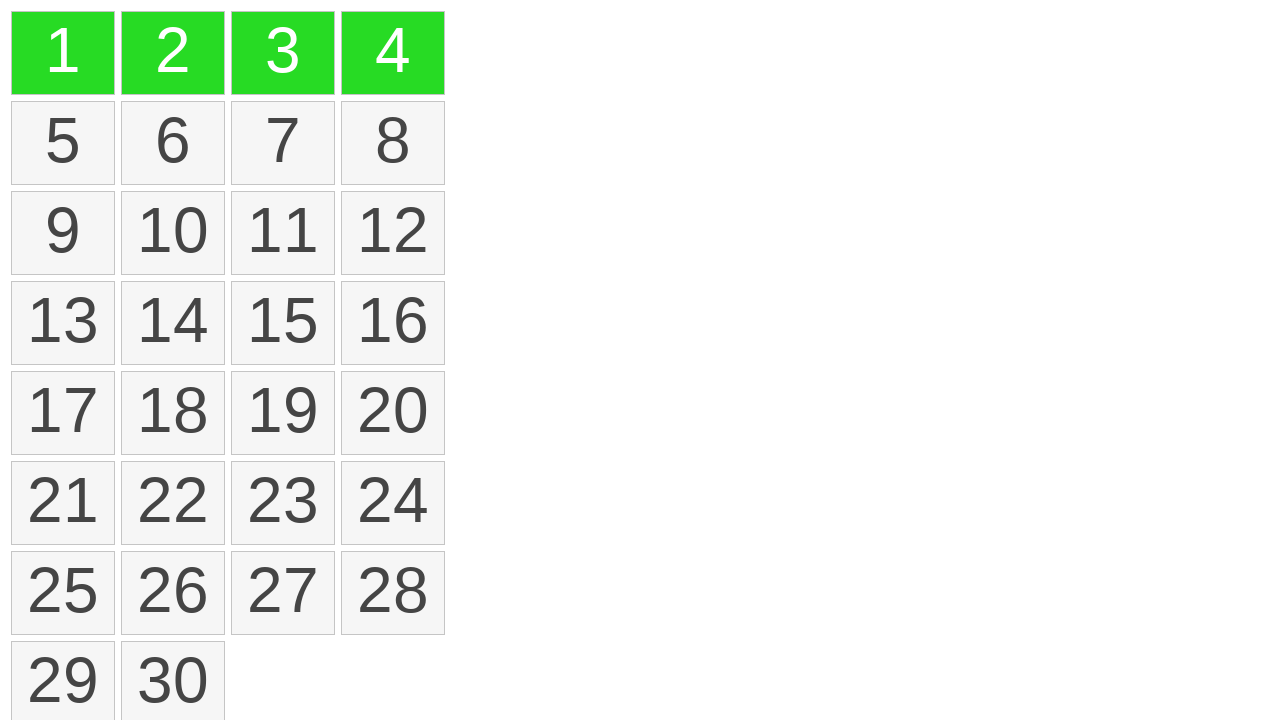

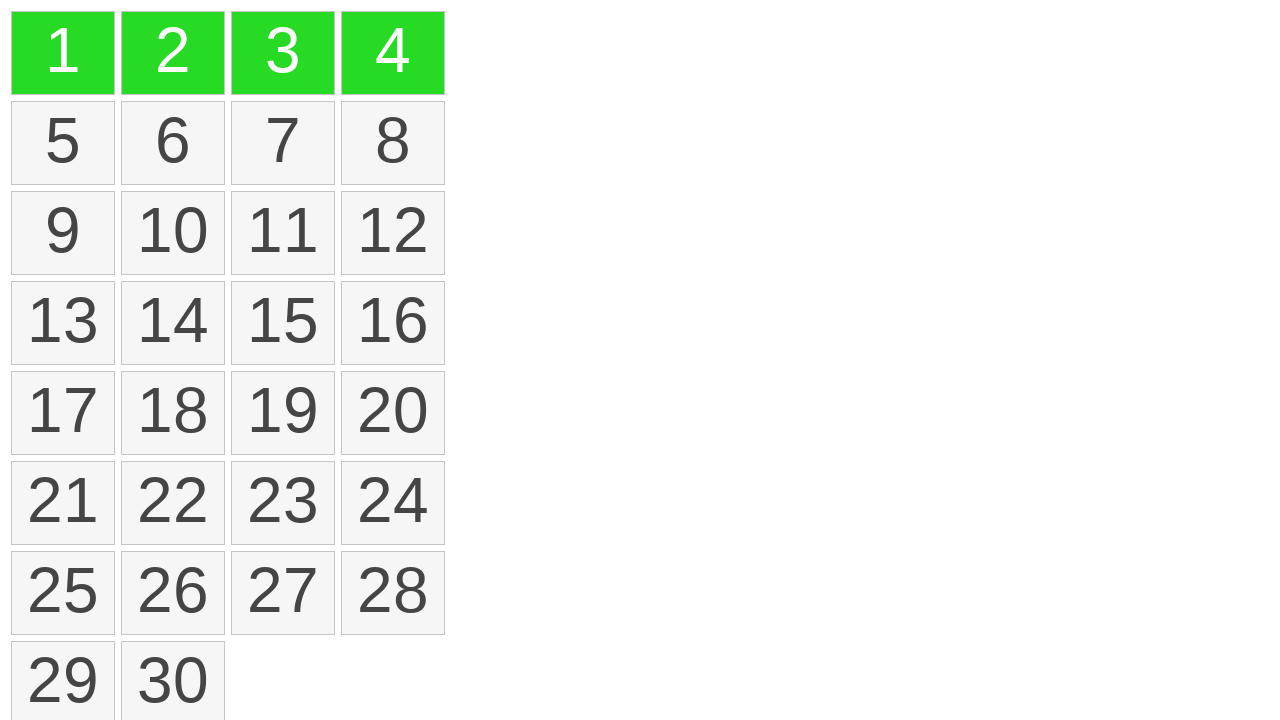